Tests dropdown selection functionality by selecting an option by value and verifying the selection was successful

Starting URL: https://the-internet.herokuapp.com/dropdown

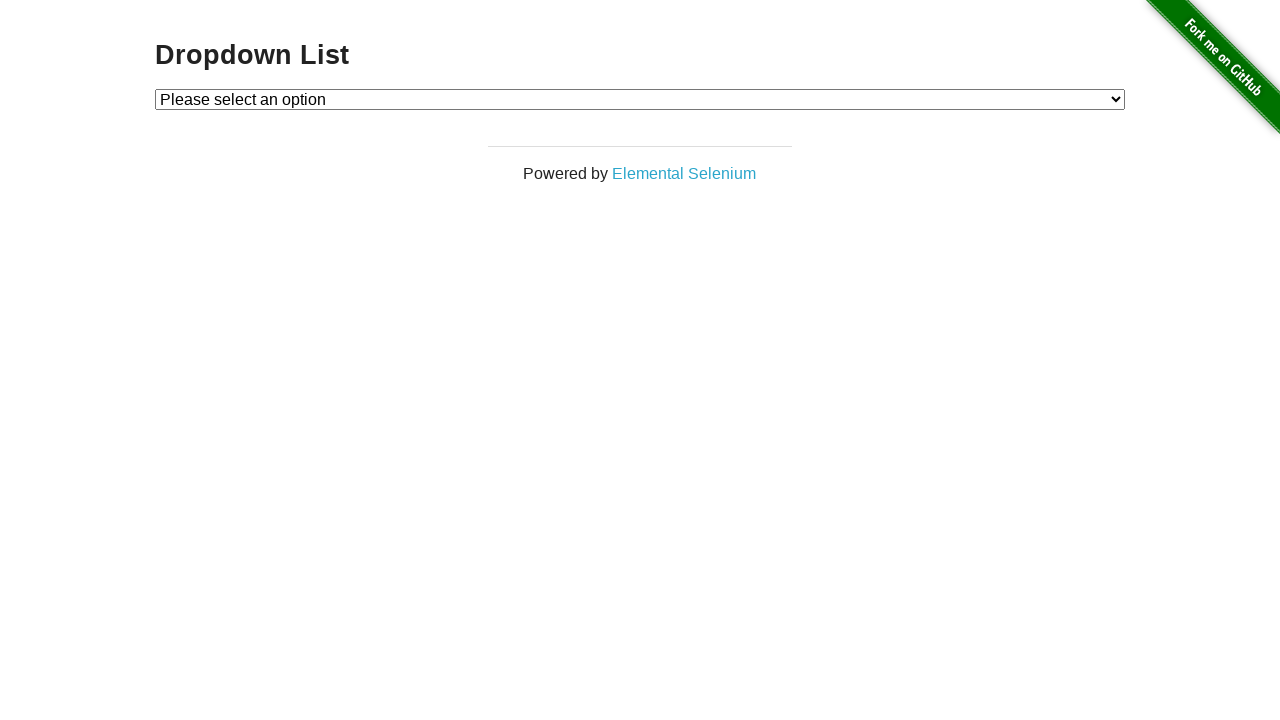

Selected option 1 from the dropdown by value on #dropdown
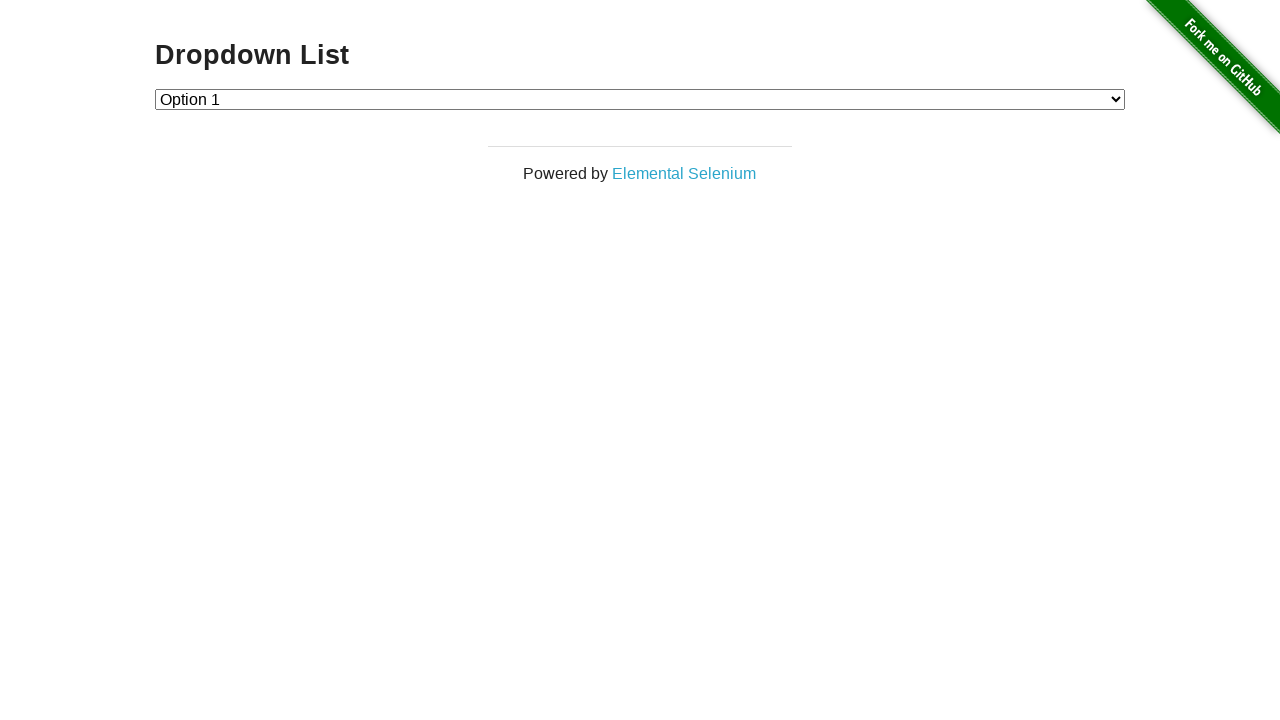

Located the checked option in the dropdown
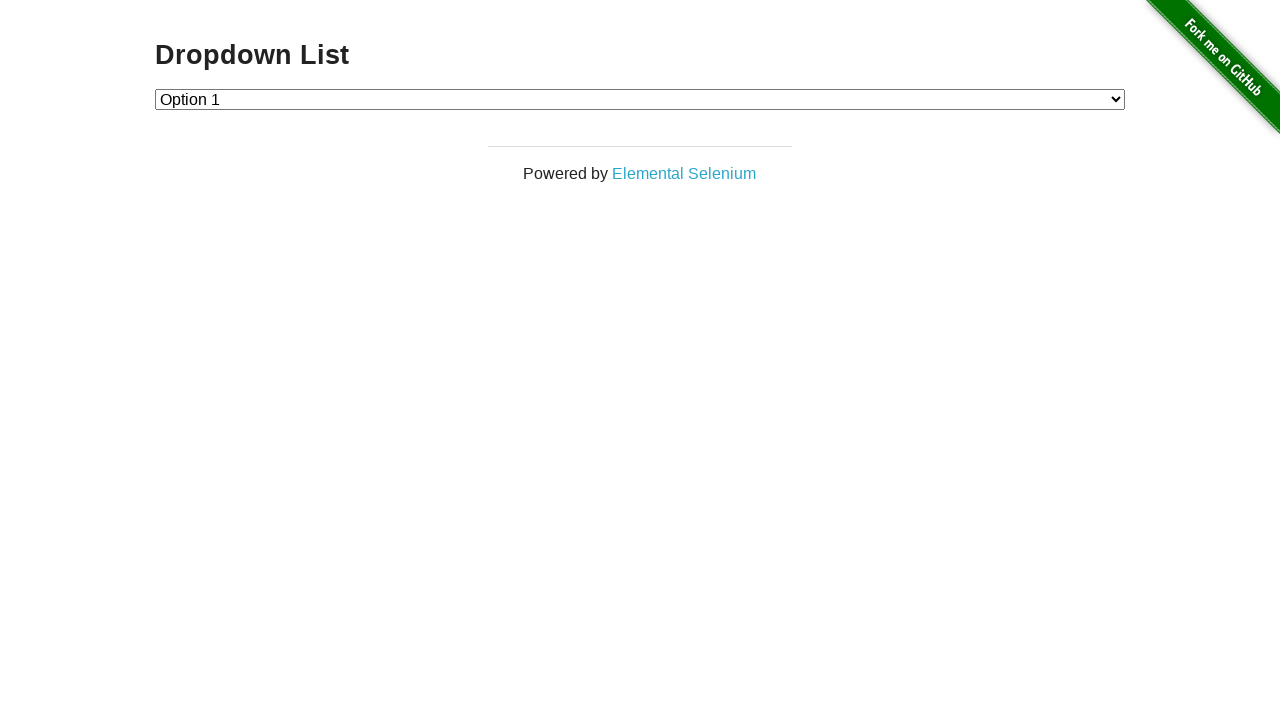

Verified selected option text is 'Option 1'
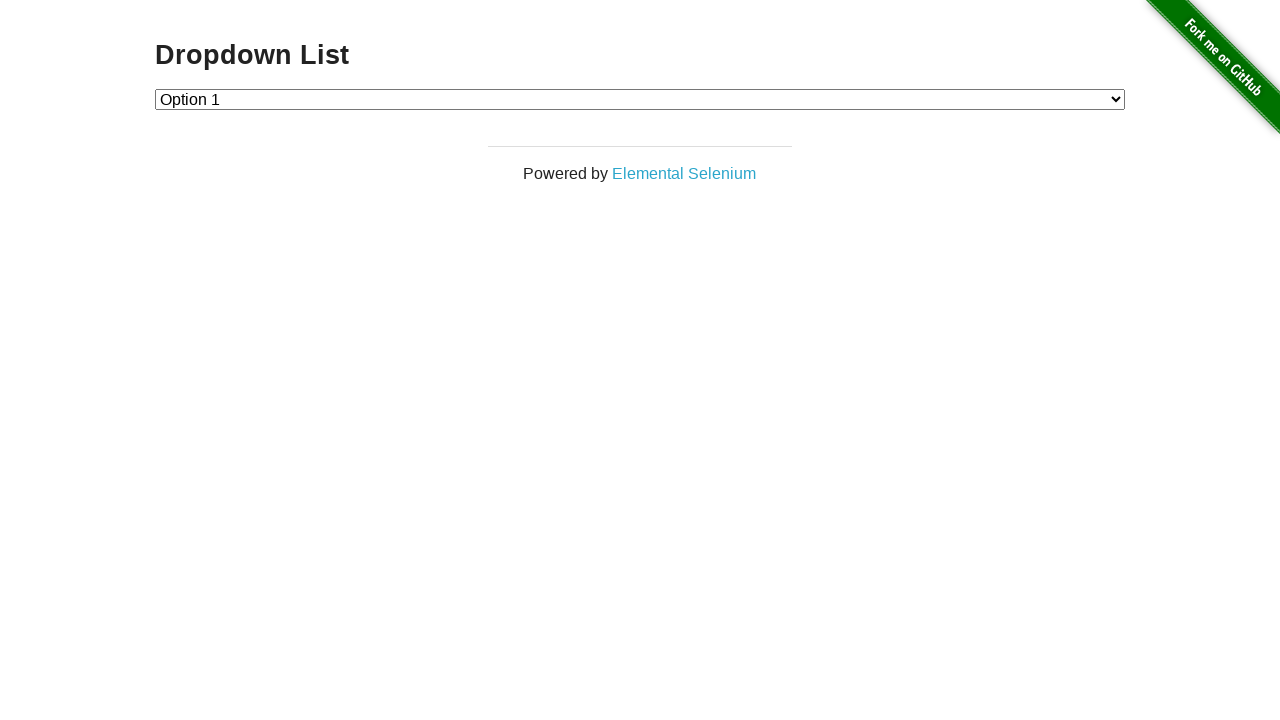

Verified selected option value is '1'
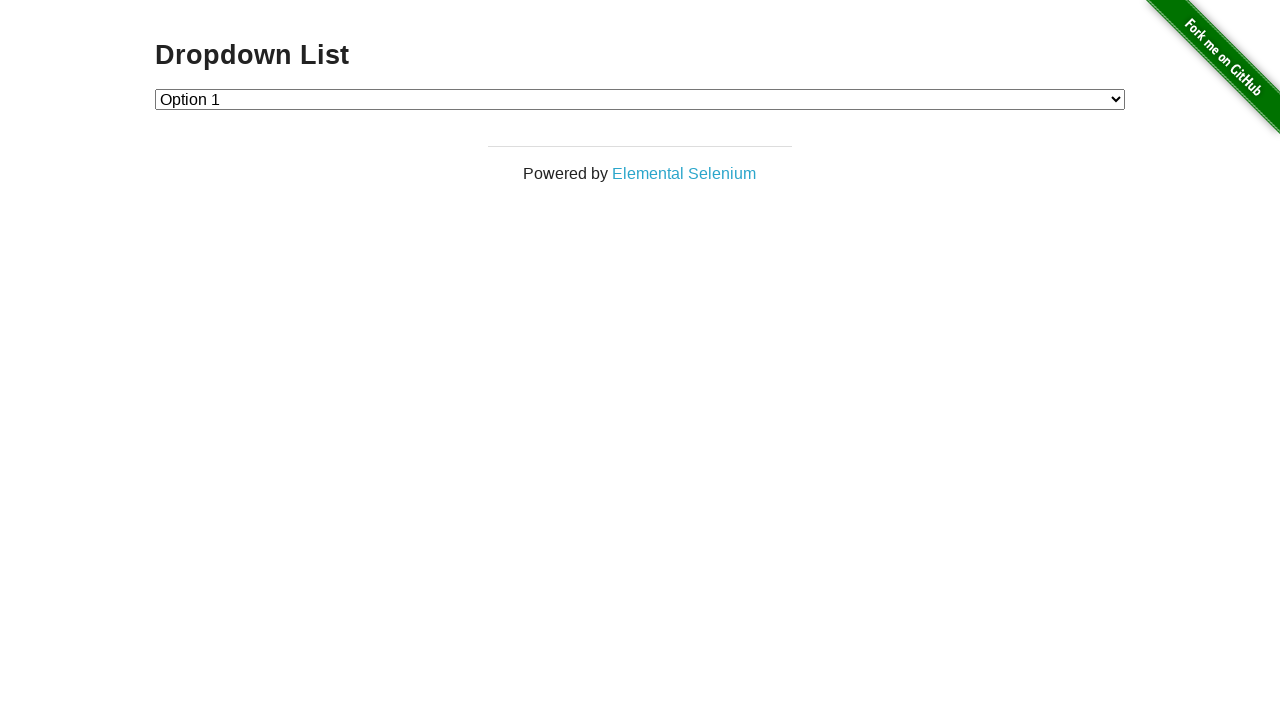

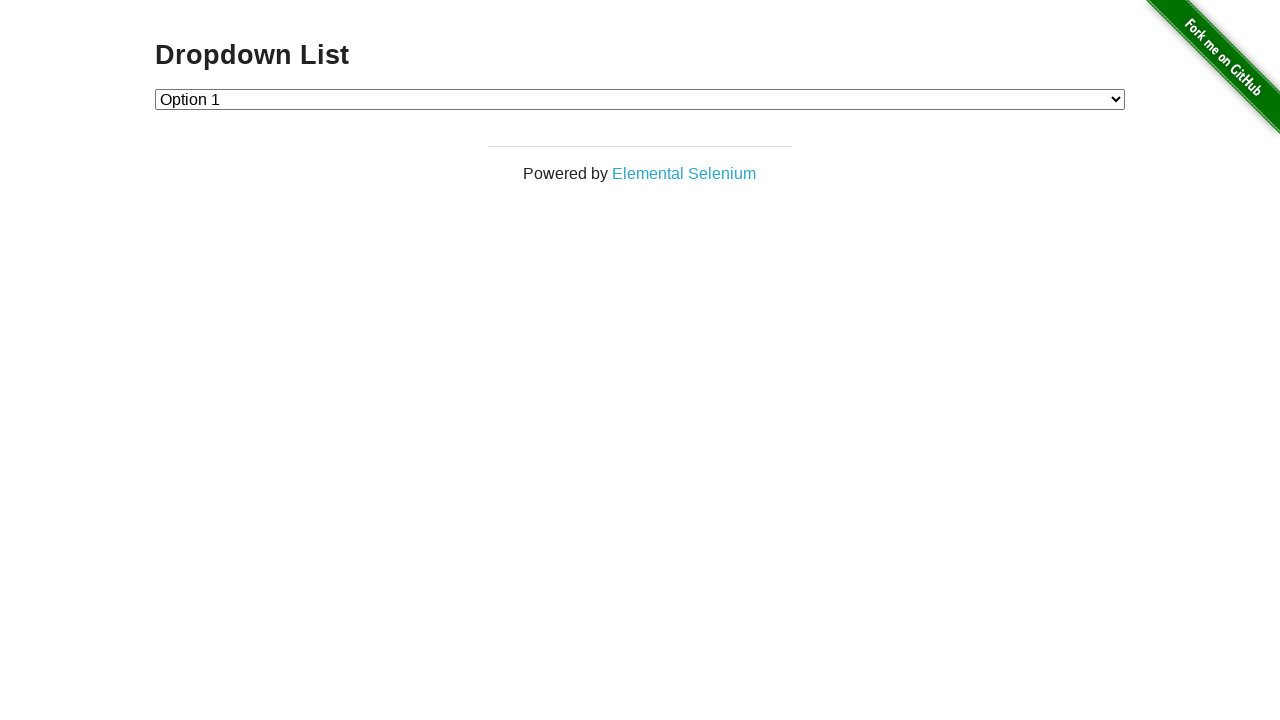